Tests radio button functionality by clicking the "Yes" radio button and checking the state of the "No" radio button on the DemoQA practice page

Starting URL: https://demoqa.com/radio-button

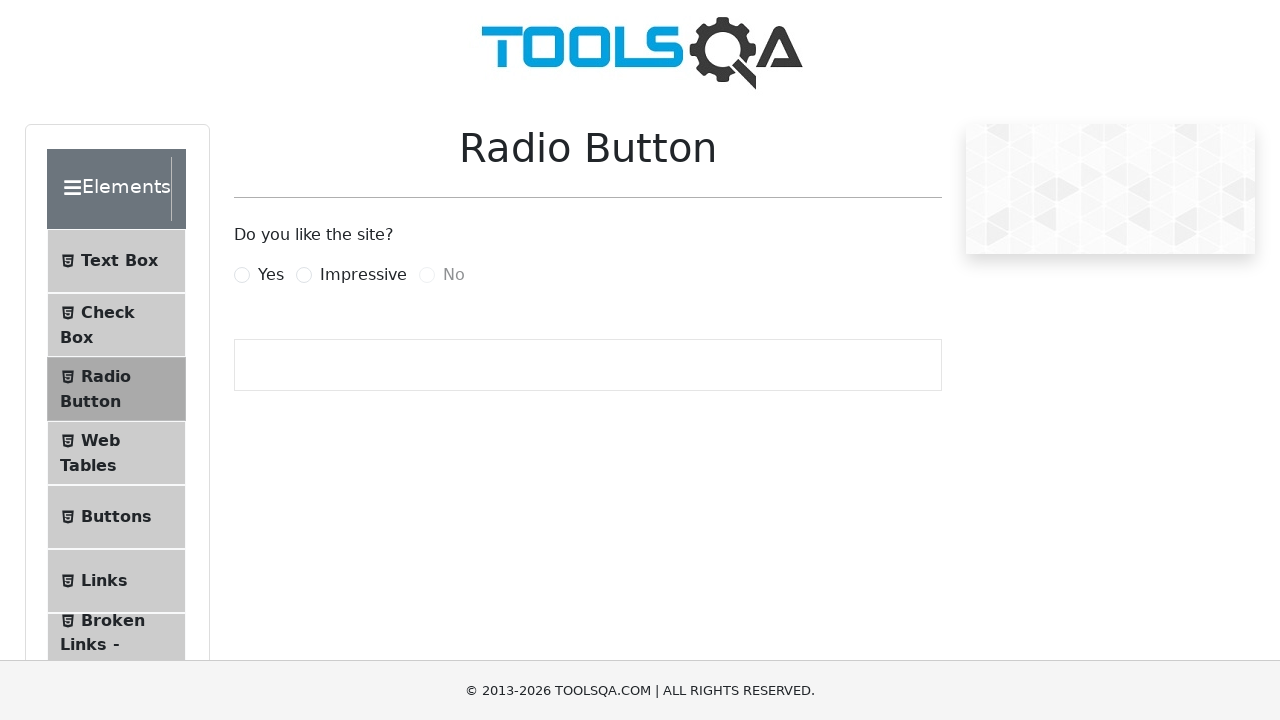

Clicked the 'Yes' radio button at (271, 275) on label[for='yesRadio']
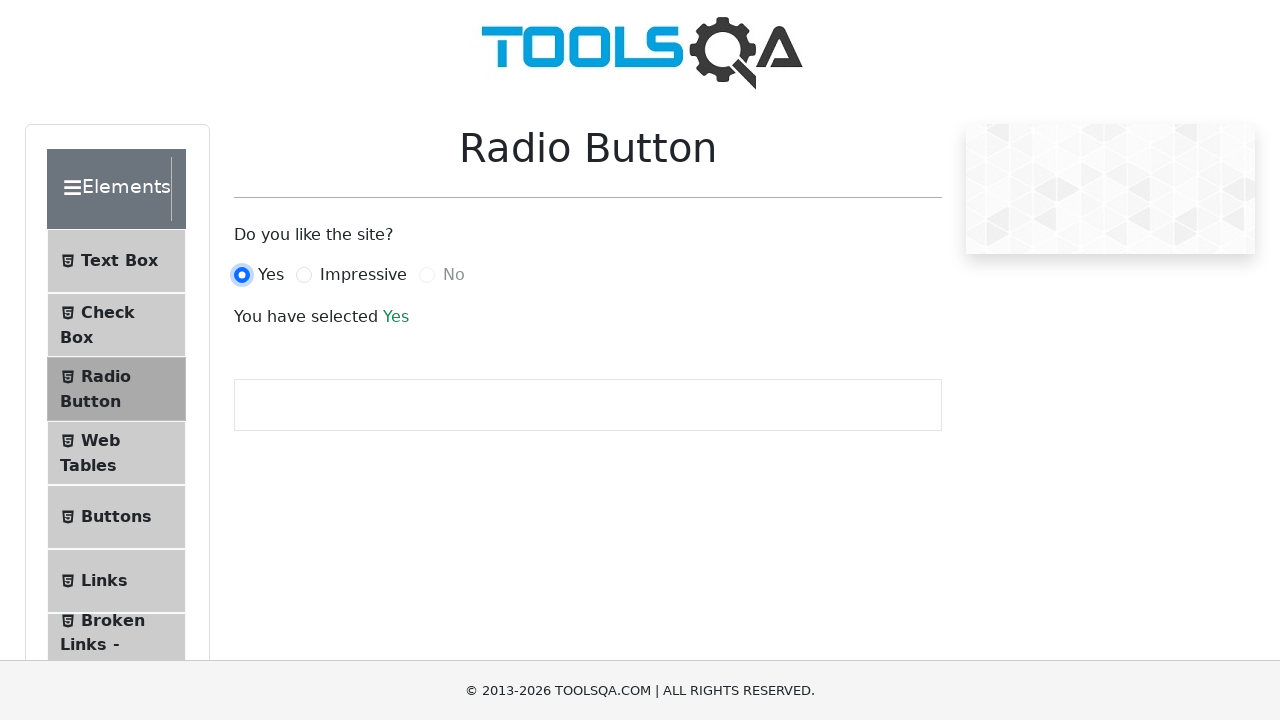

Verified the 'No' radio button is present on the page
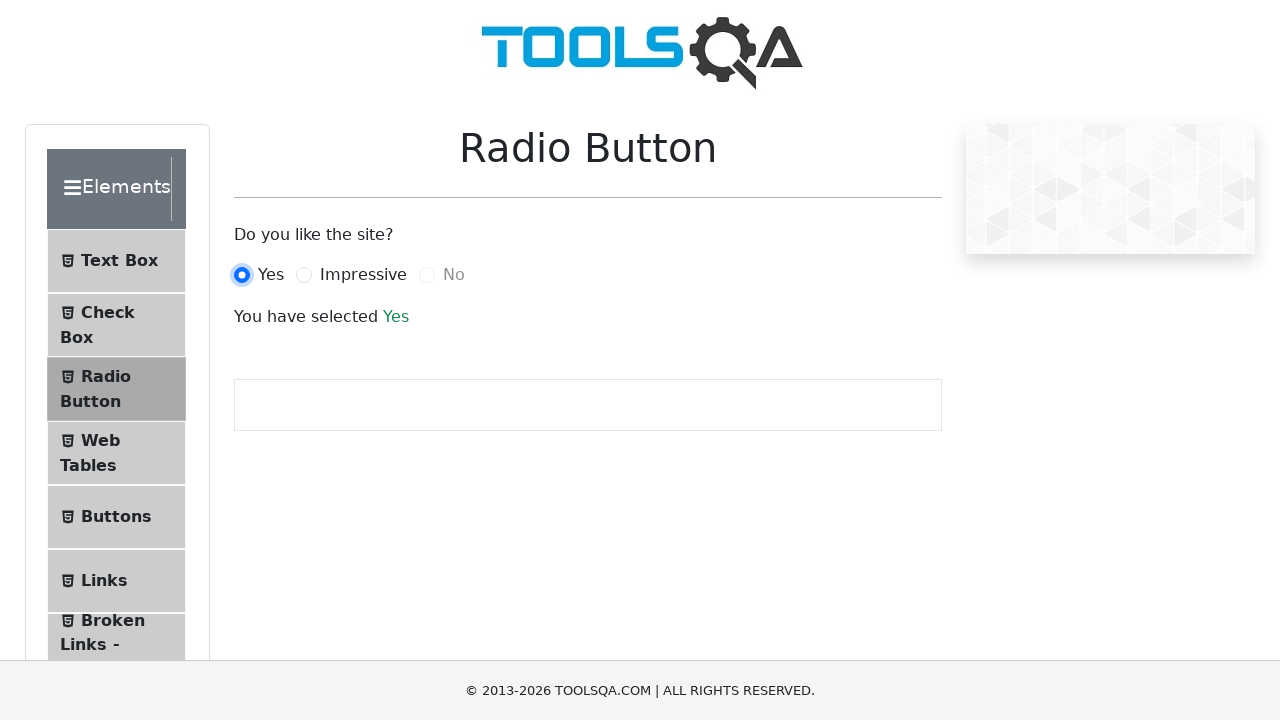

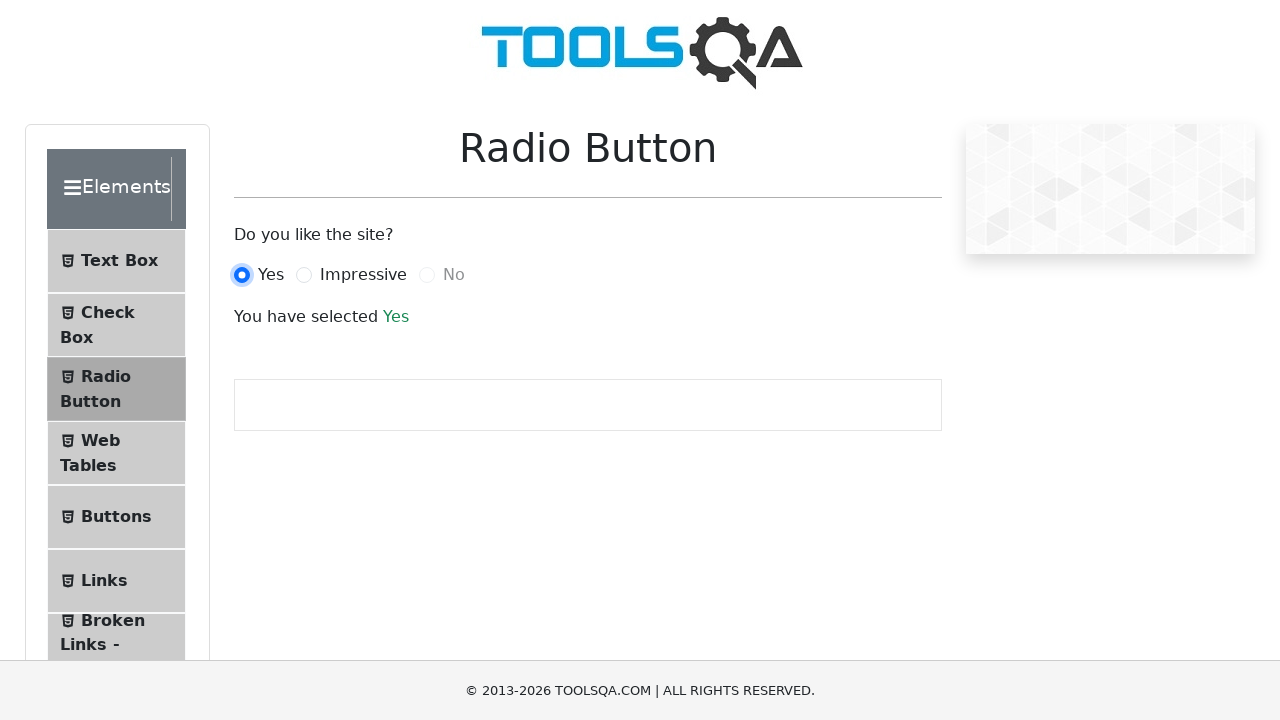